Tests that invalid phone numbers (too short, too long, or wrong prefix) display validation errors

Starting URL: https://alada.vn/tai-khoan/dang-ky.html

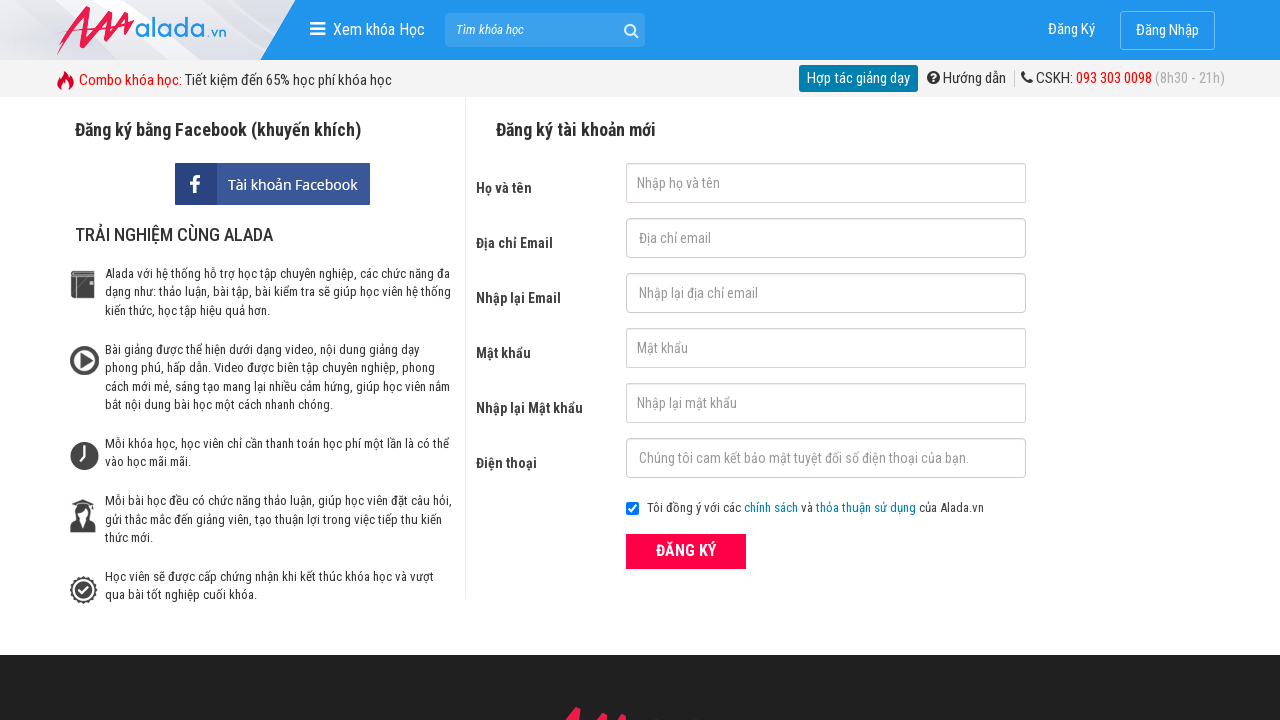

Filled first name field with 'Steve Tran' on #txtFirstname
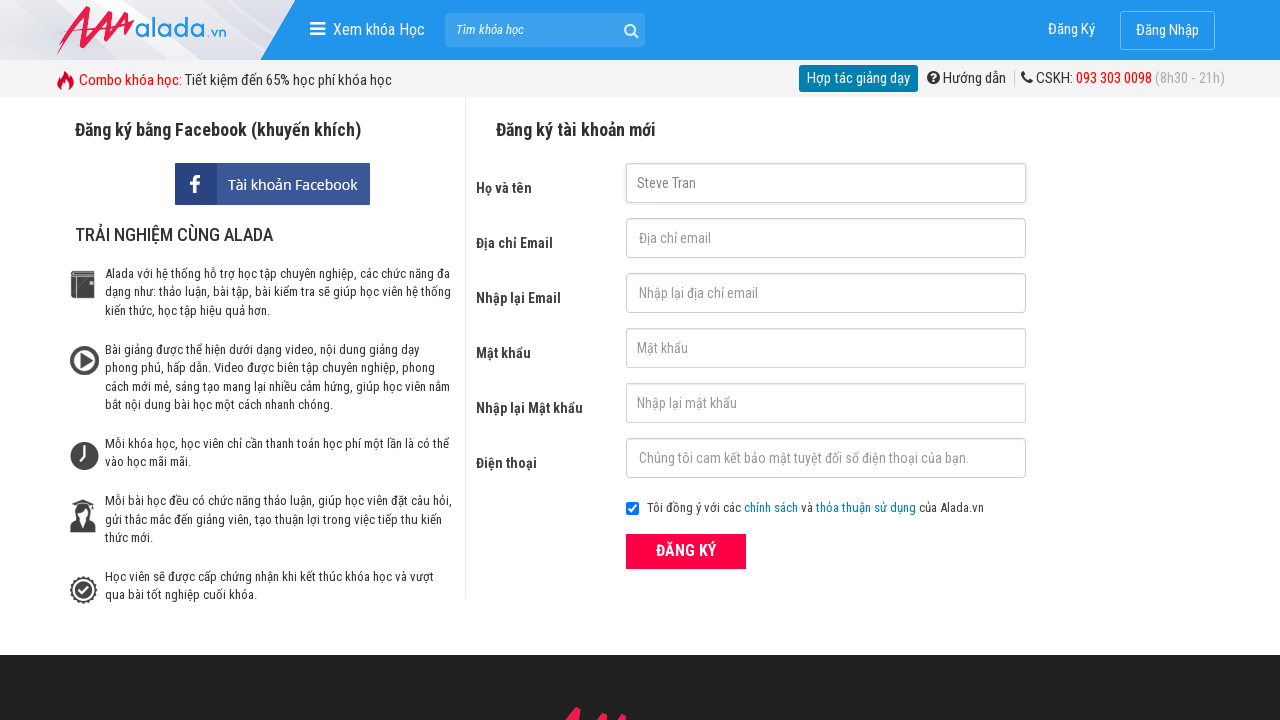

Filled email field with 'stevetran@gmail.com' on #txtEmail
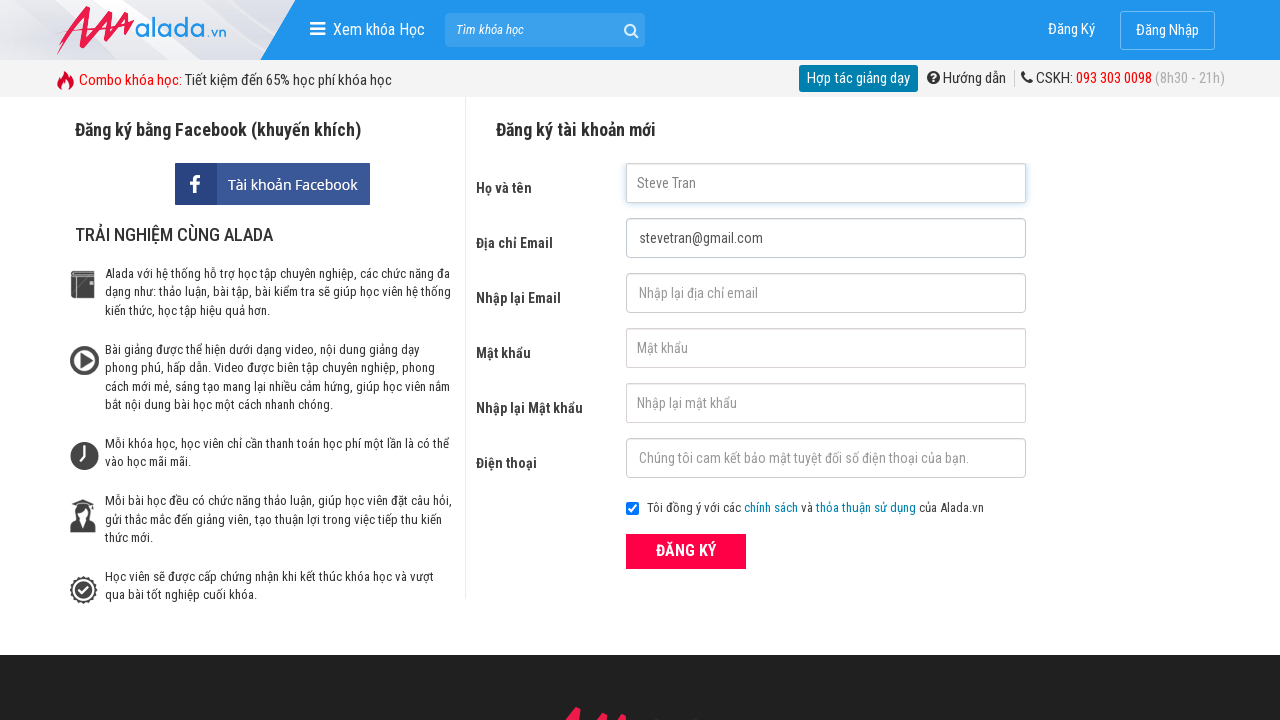

Filled confirm email field with 'stevetran@gmail.com' on #txtCEmail
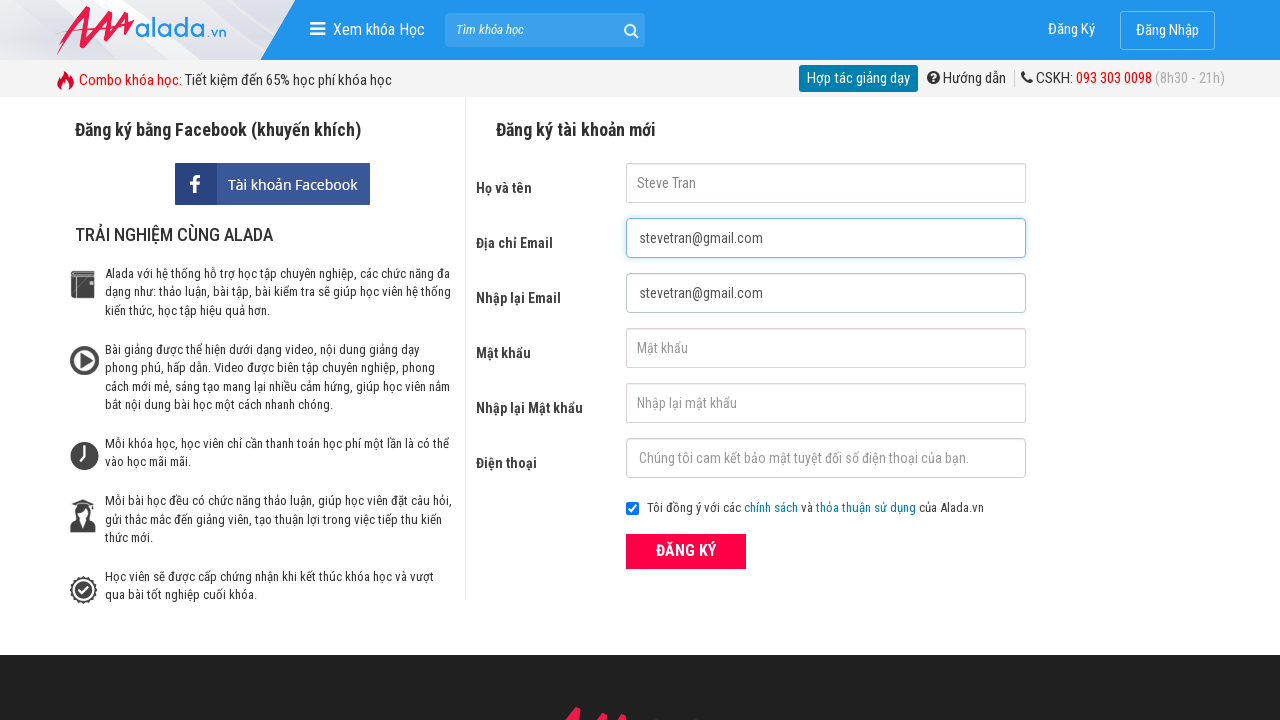

Filled password field with '123456' on #txtPassword
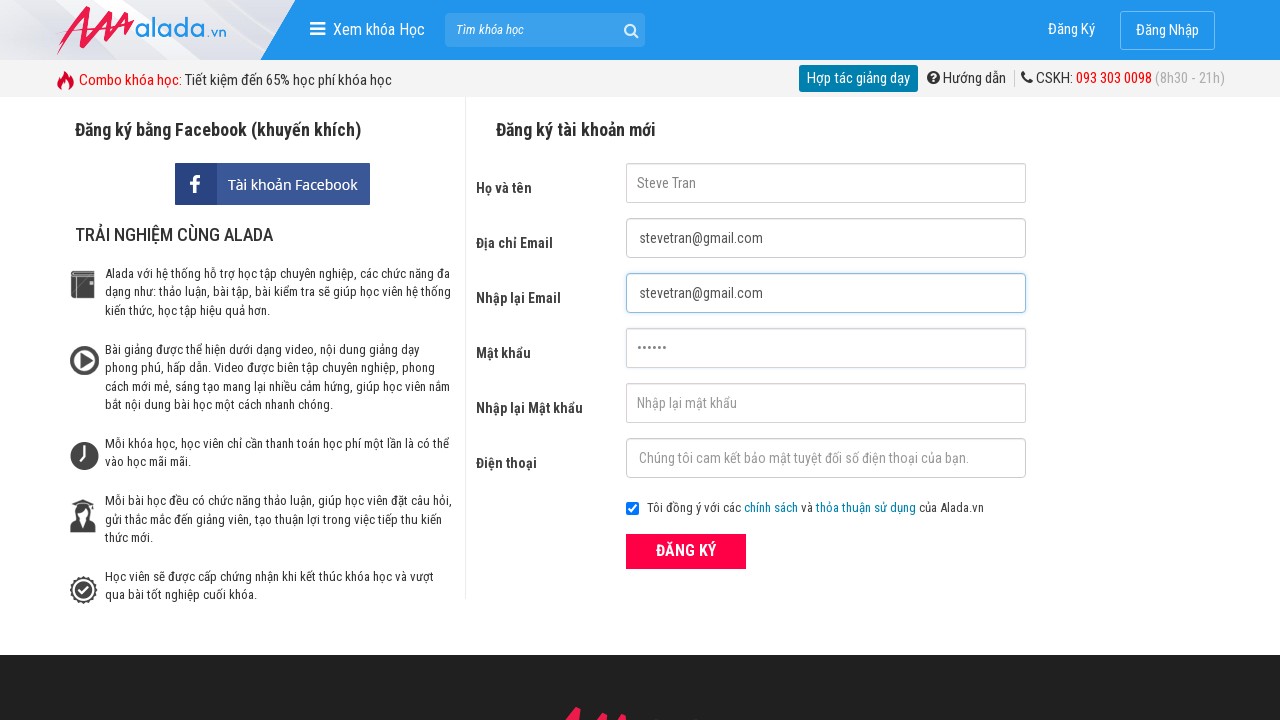

Filled confirm password field with '123456' on #txtCPassword
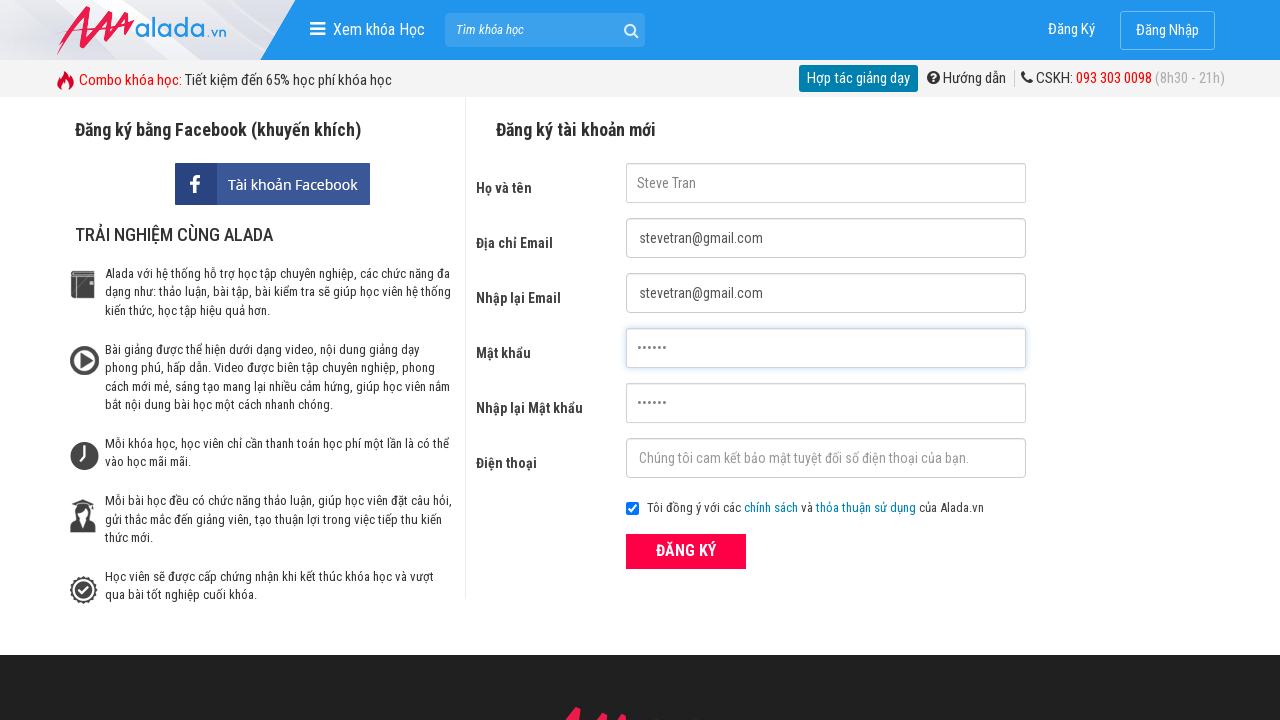

Filled phone field with too-short number '097696' on #txtPhone
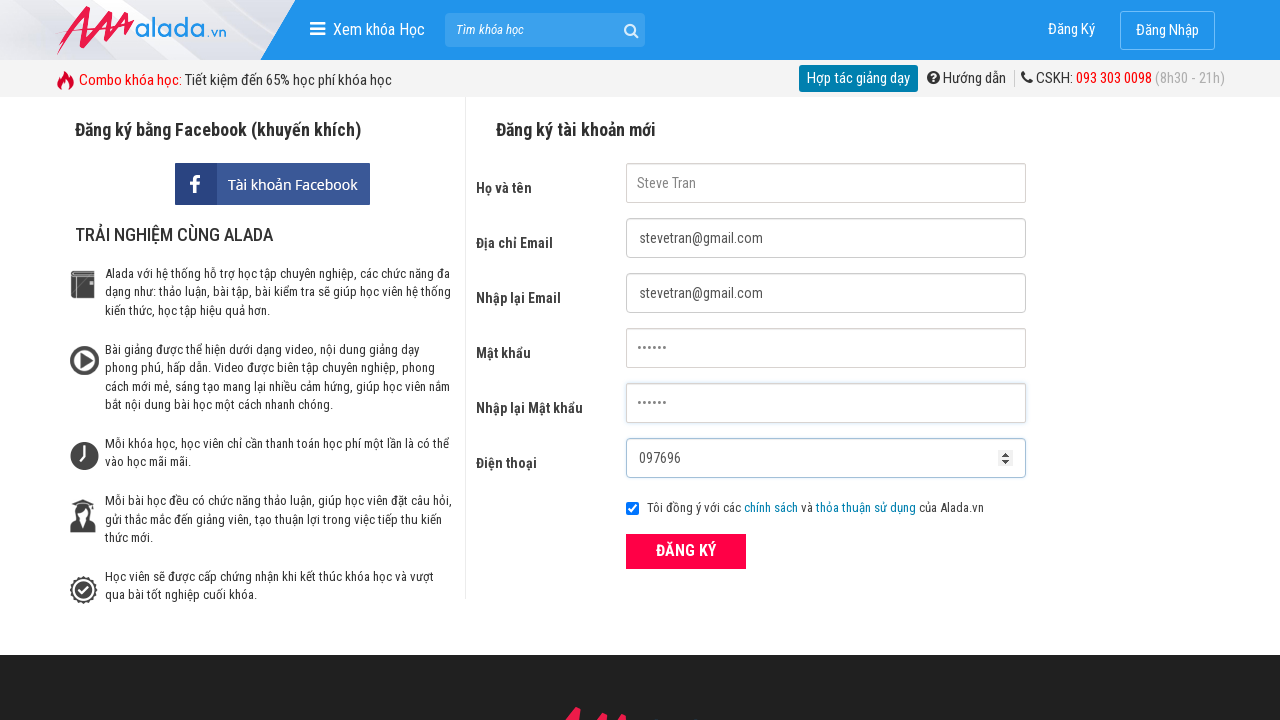

Clicked ĐĂNG KÝ (Register) button at (686, 551) on xpath=//form[@id='frmLogin']//button[text()='ĐĂNG KÝ']
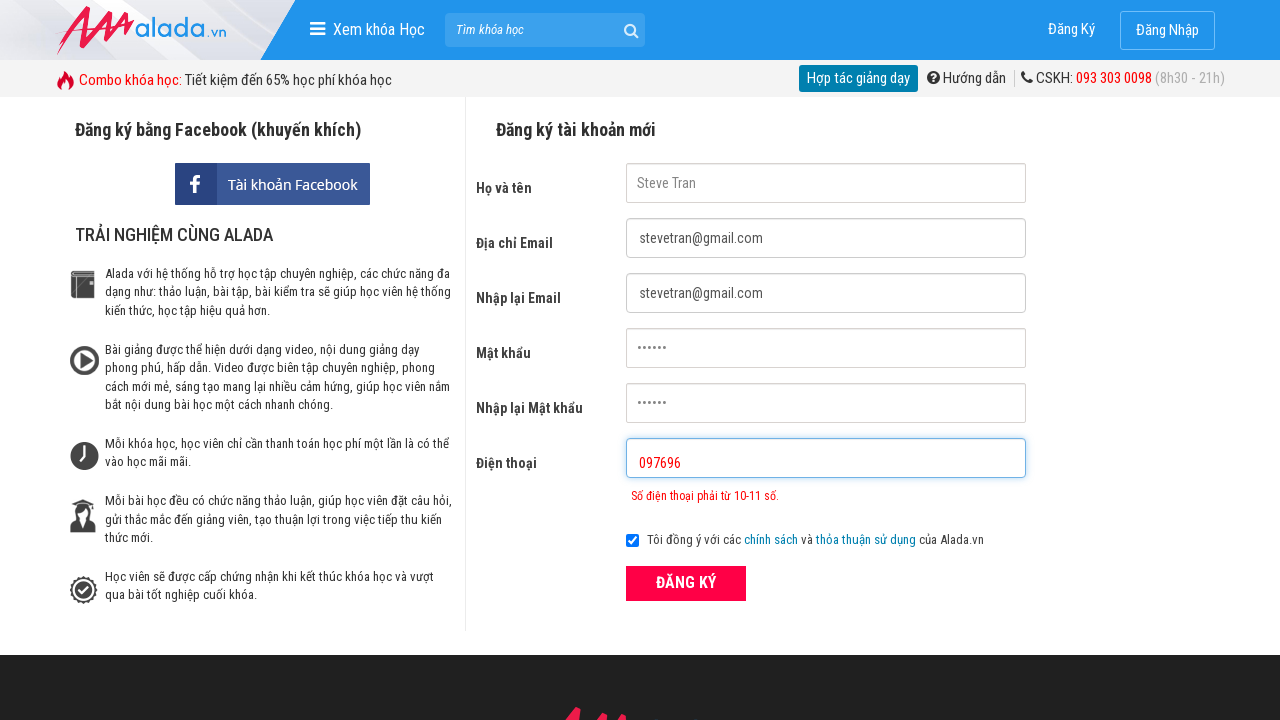

Phone error message appeared for too-short number
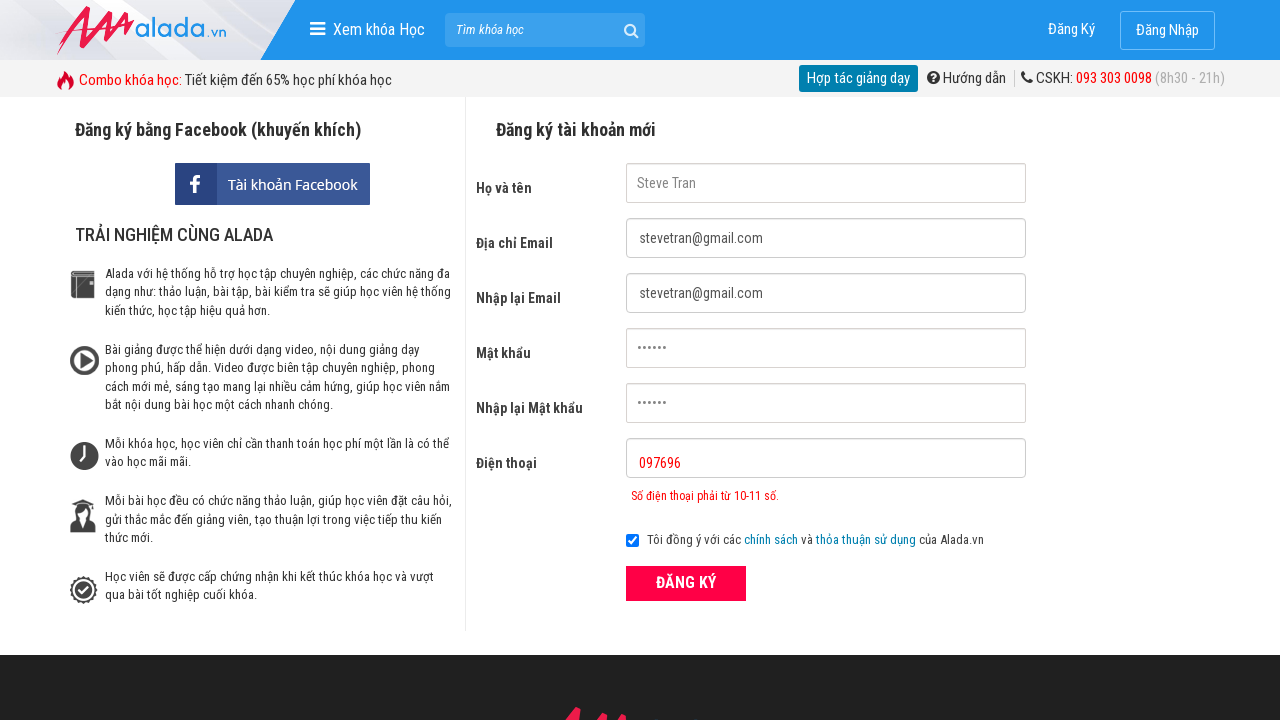

Cleared first name field on #txtFirstname
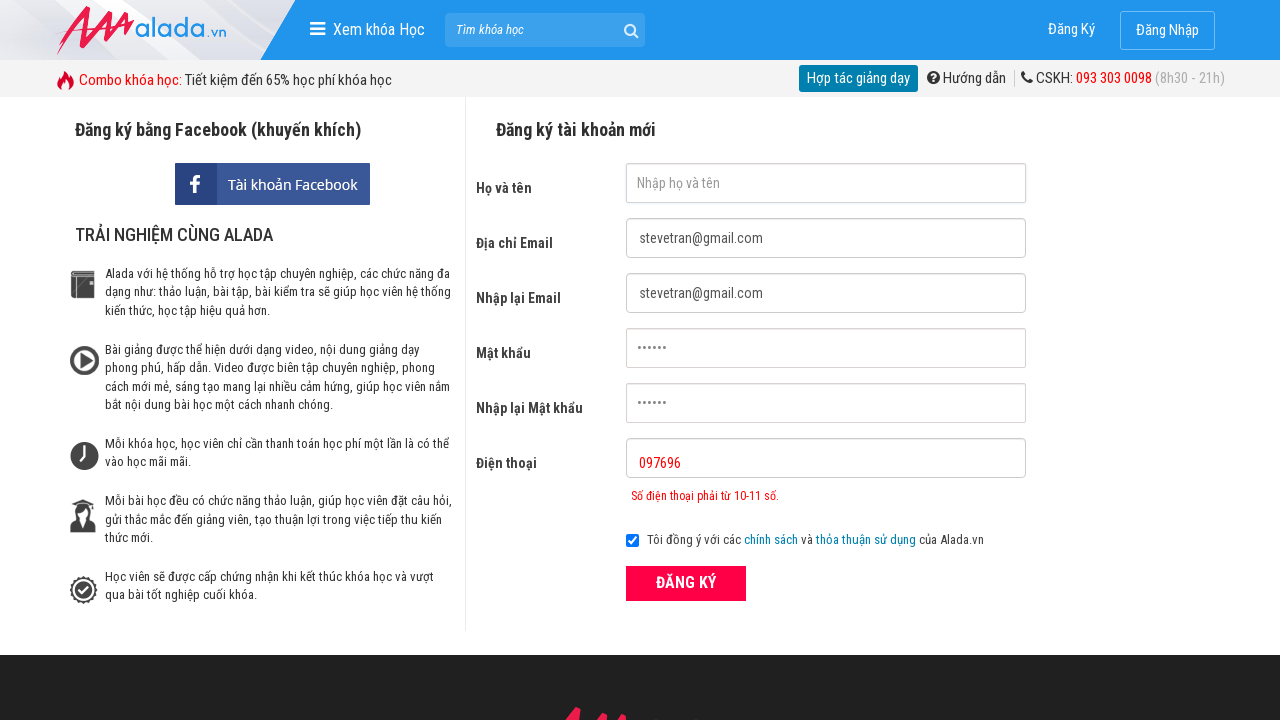

Cleared email field on #txtEmail
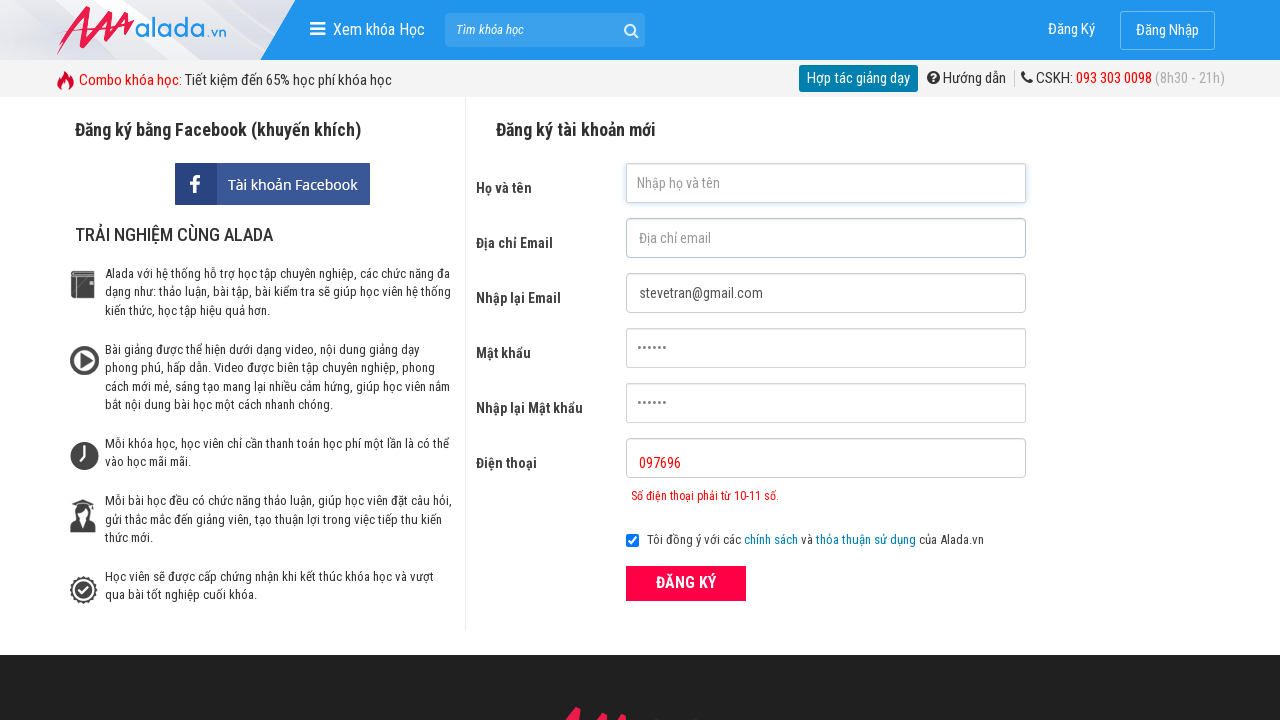

Cleared confirm email field on #txtCEmail
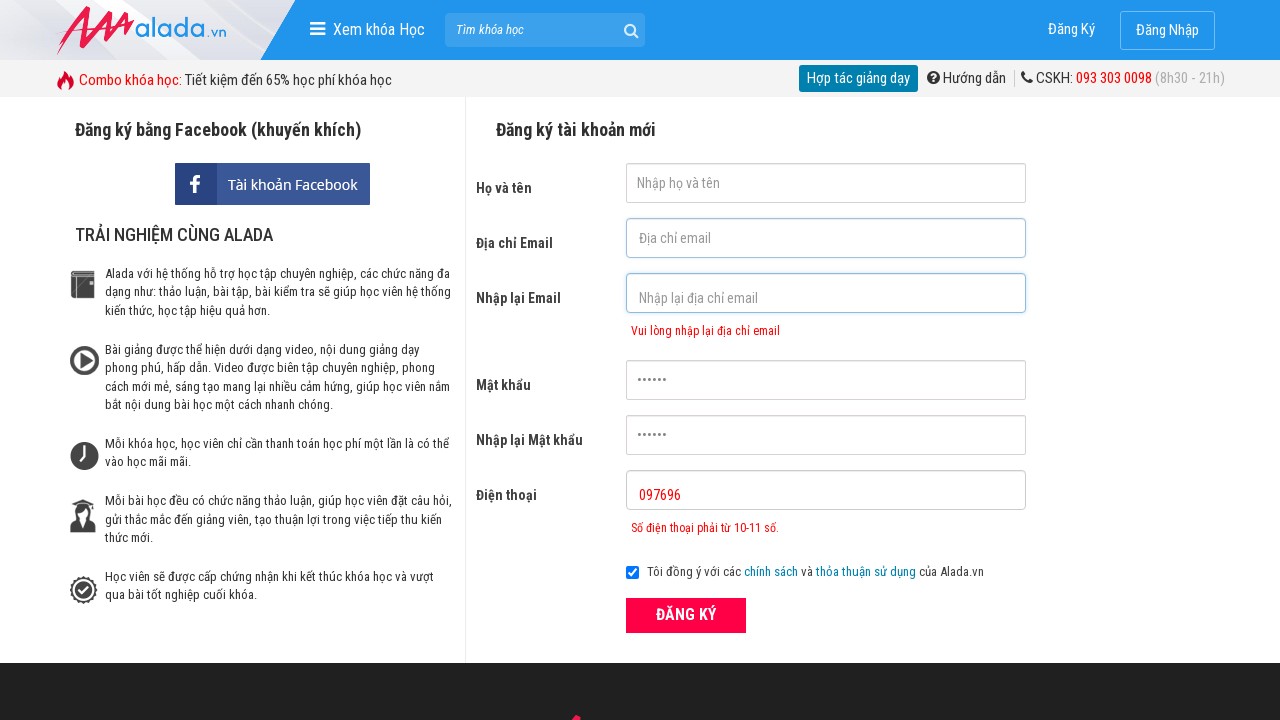

Cleared password field on #txtPassword
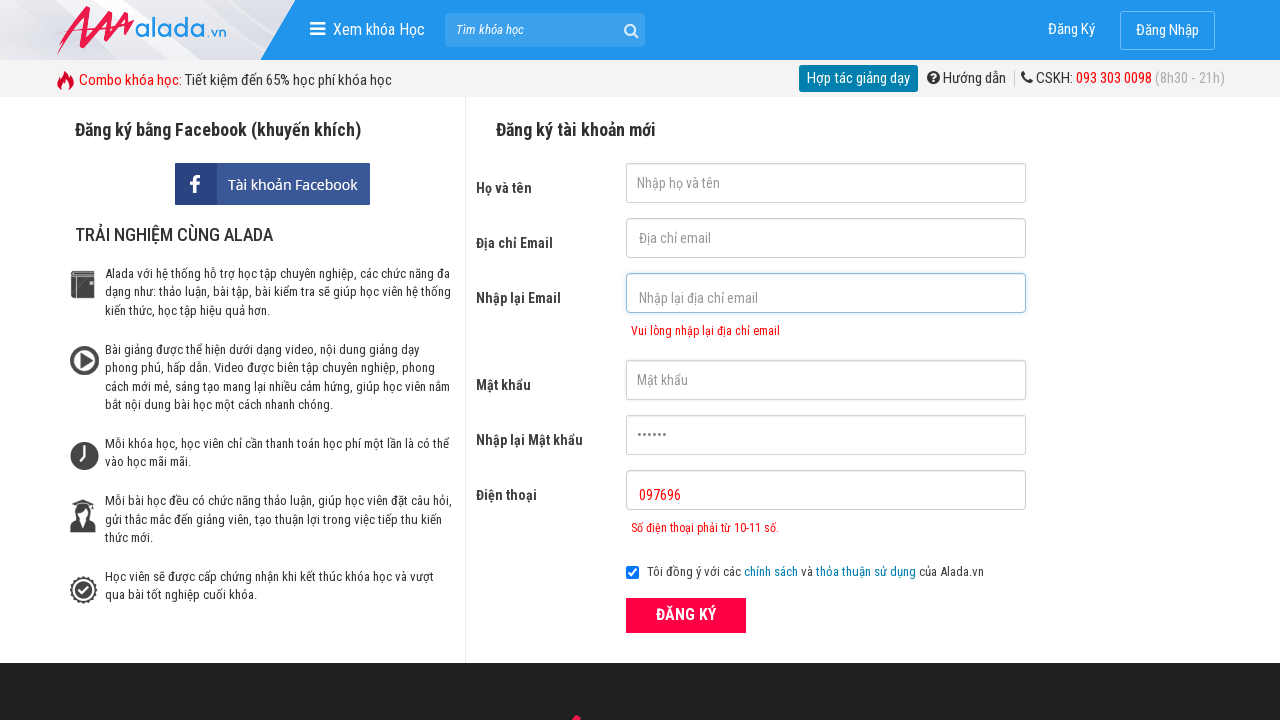

Cleared confirm password field on #txtCPassword
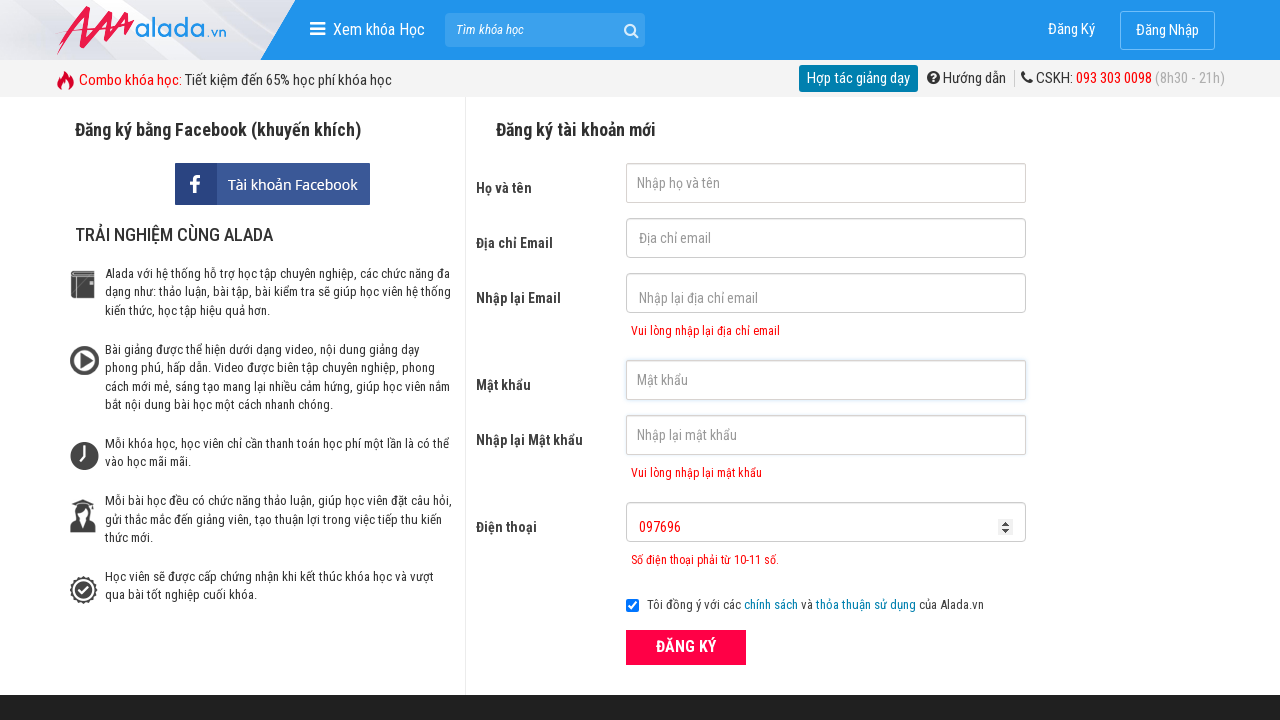

Cleared phone field on #txtPhone
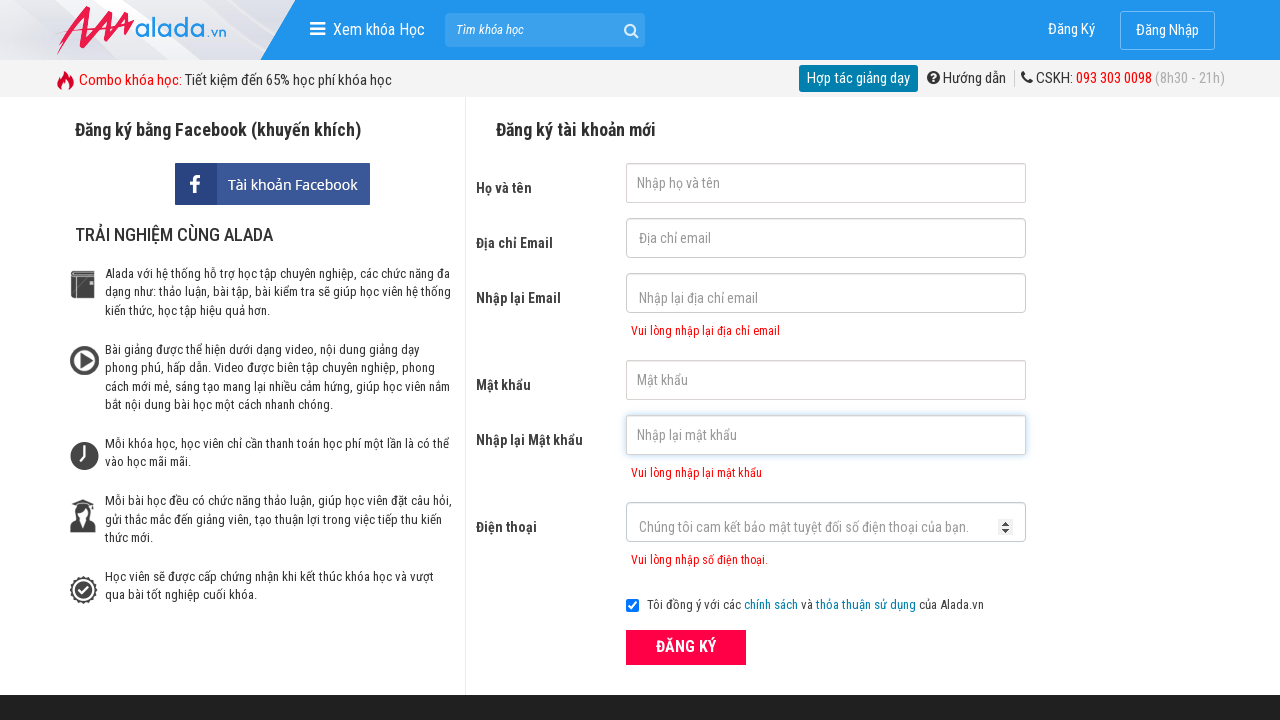

Filled first name field with 'Steve Tran' on #txtFirstname
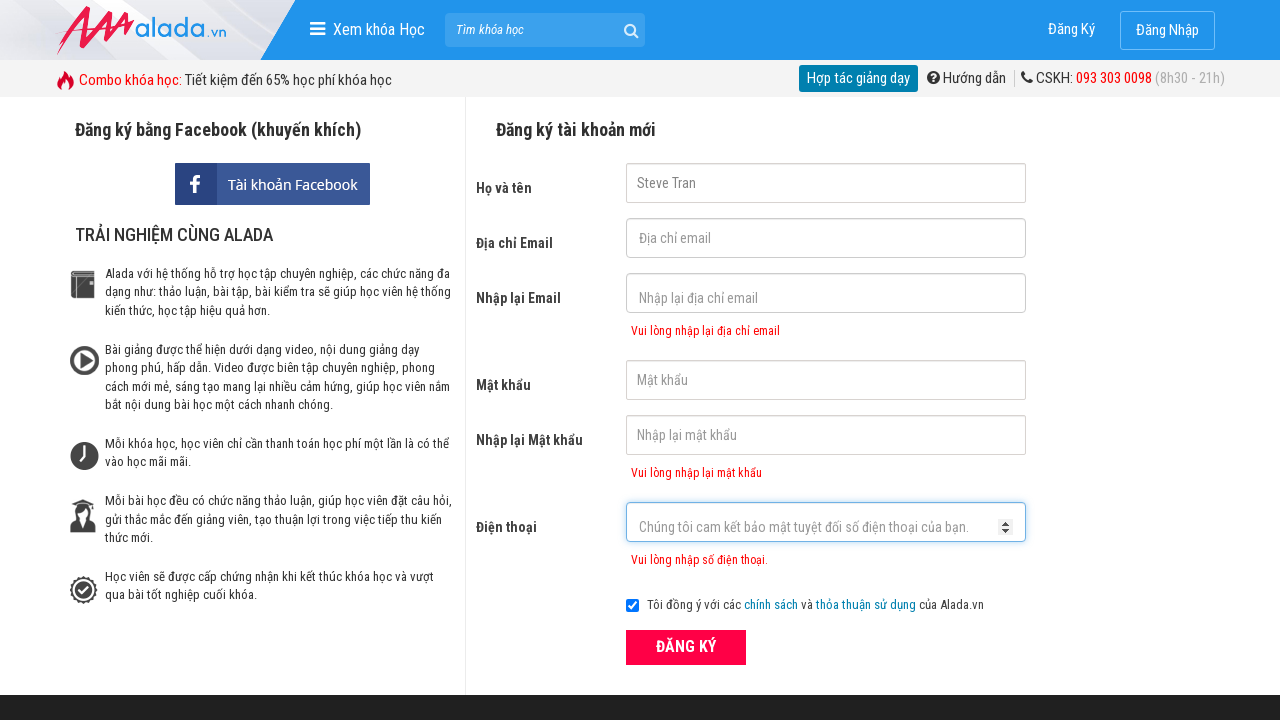

Filled email field with 'stevetran@gmail.com' on #txtEmail
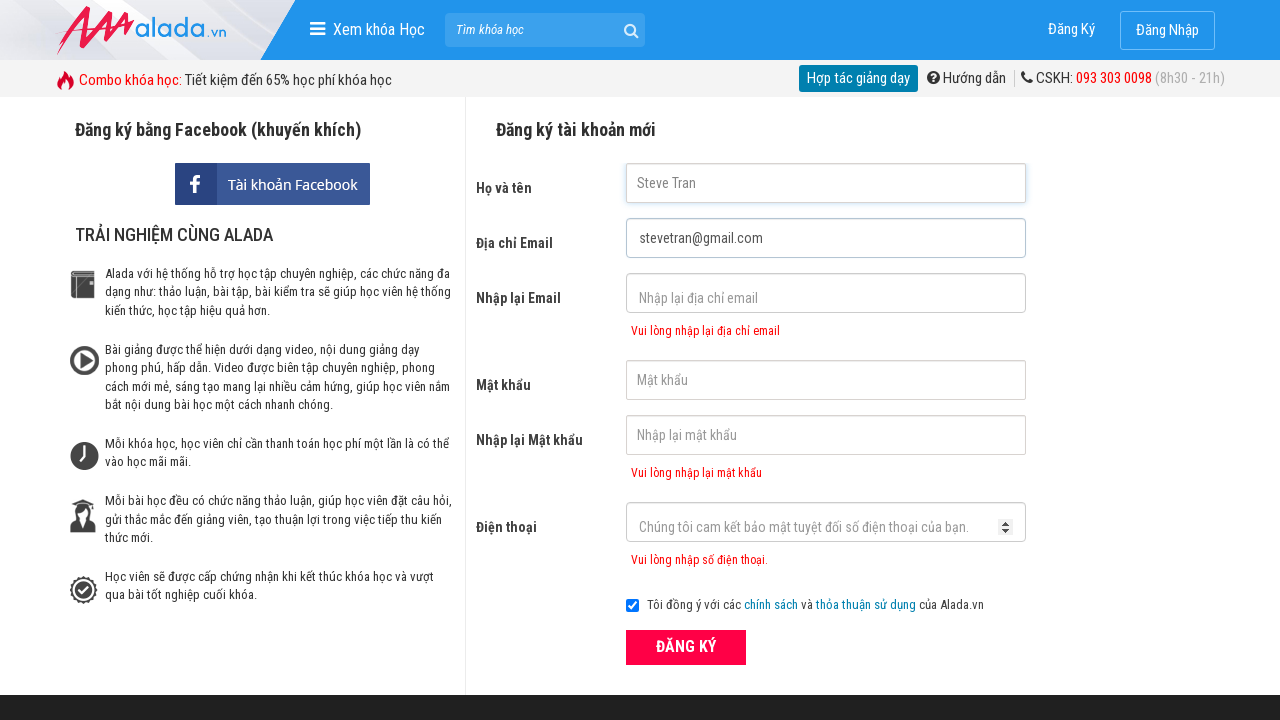

Filled confirm email field with 'stevetran@gmail.com' on #txtCEmail
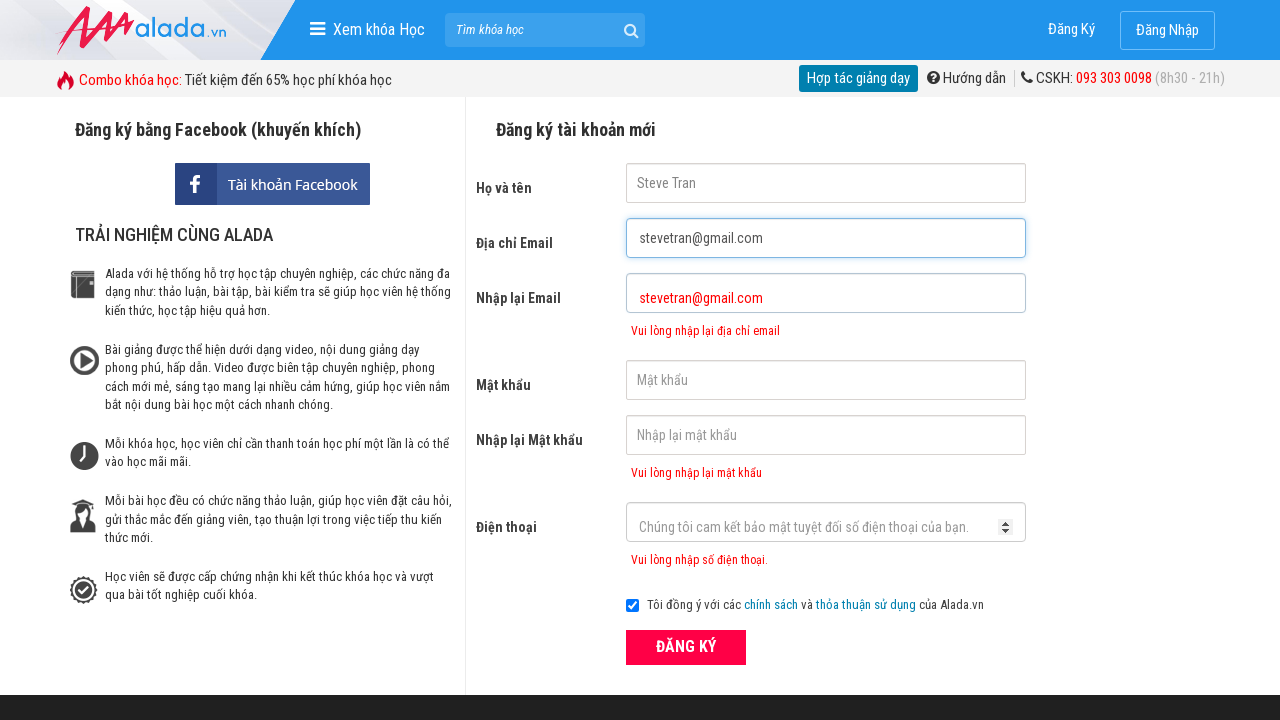

Filled password field with '123456' on #txtPassword
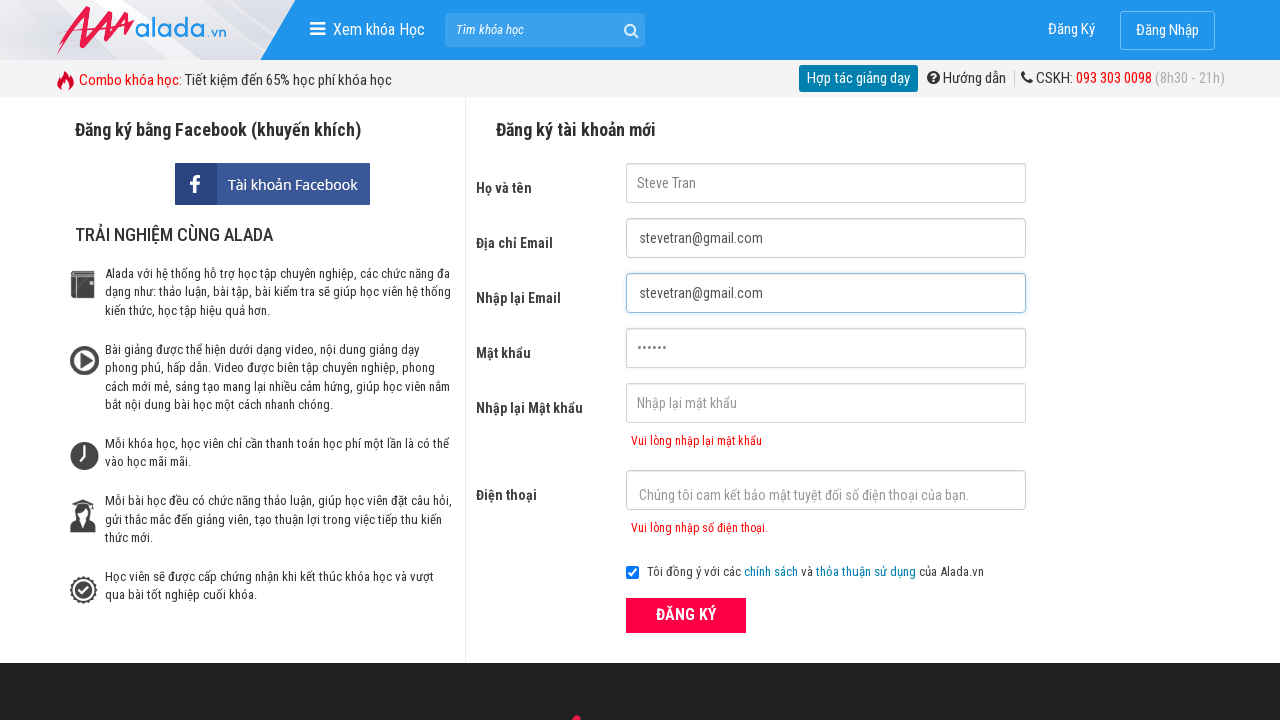

Filled confirm password field with '123456' on #txtCPassword
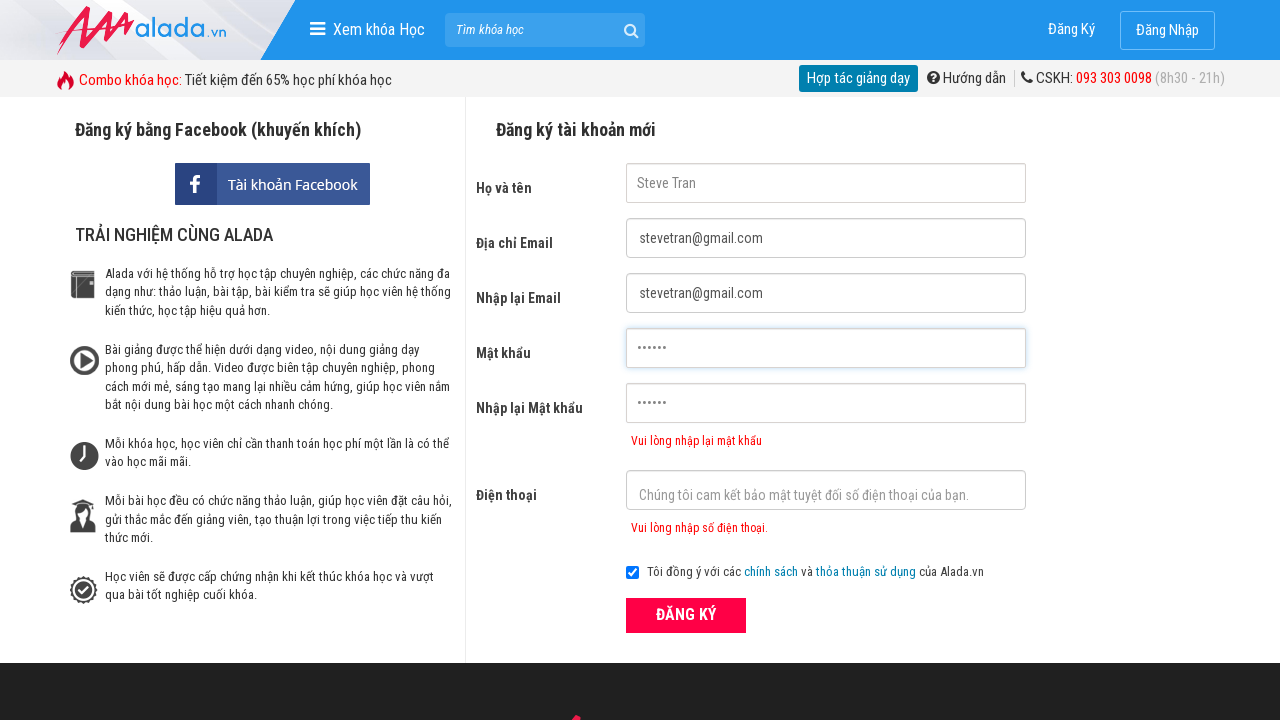

Filled phone field with too-long number '0976963253245' on #txtPhone
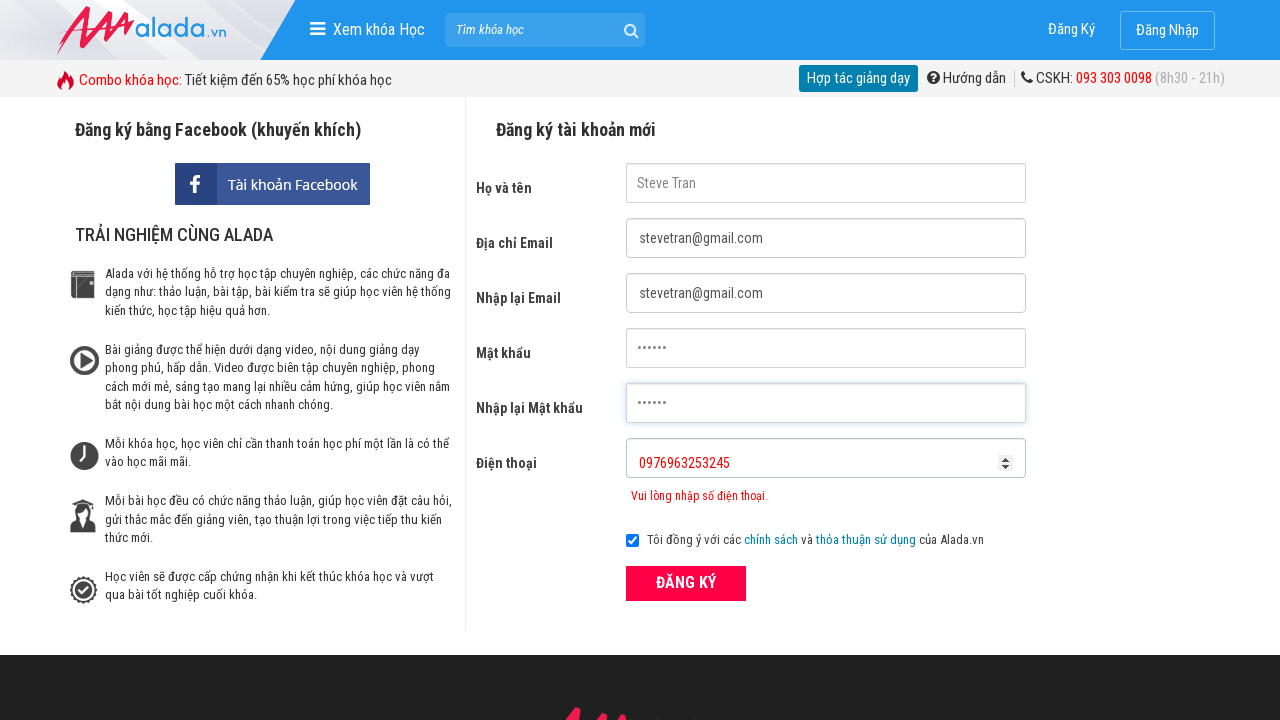

Clicked ĐĂNG KÝ (Register) button at (686, 583) on xpath=//form[@id='frmLogin']//button[text()='ĐĂNG KÝ']
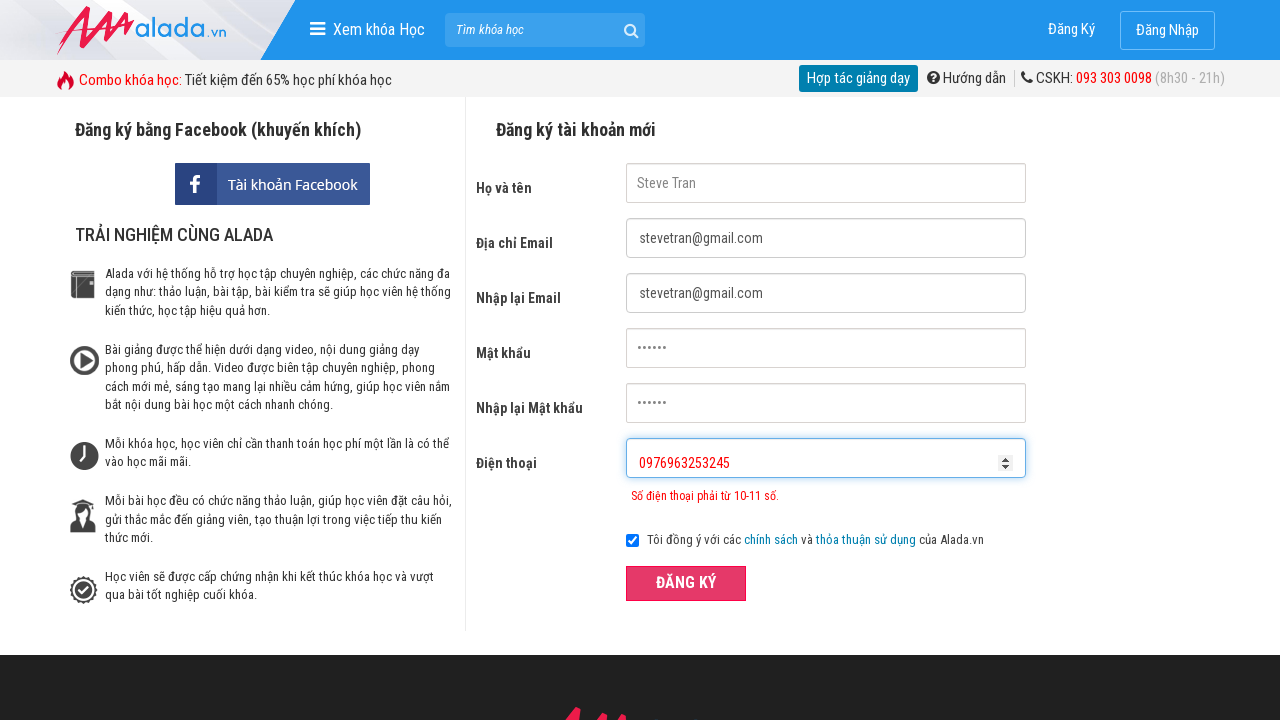

Phone error message appeared for too-long number
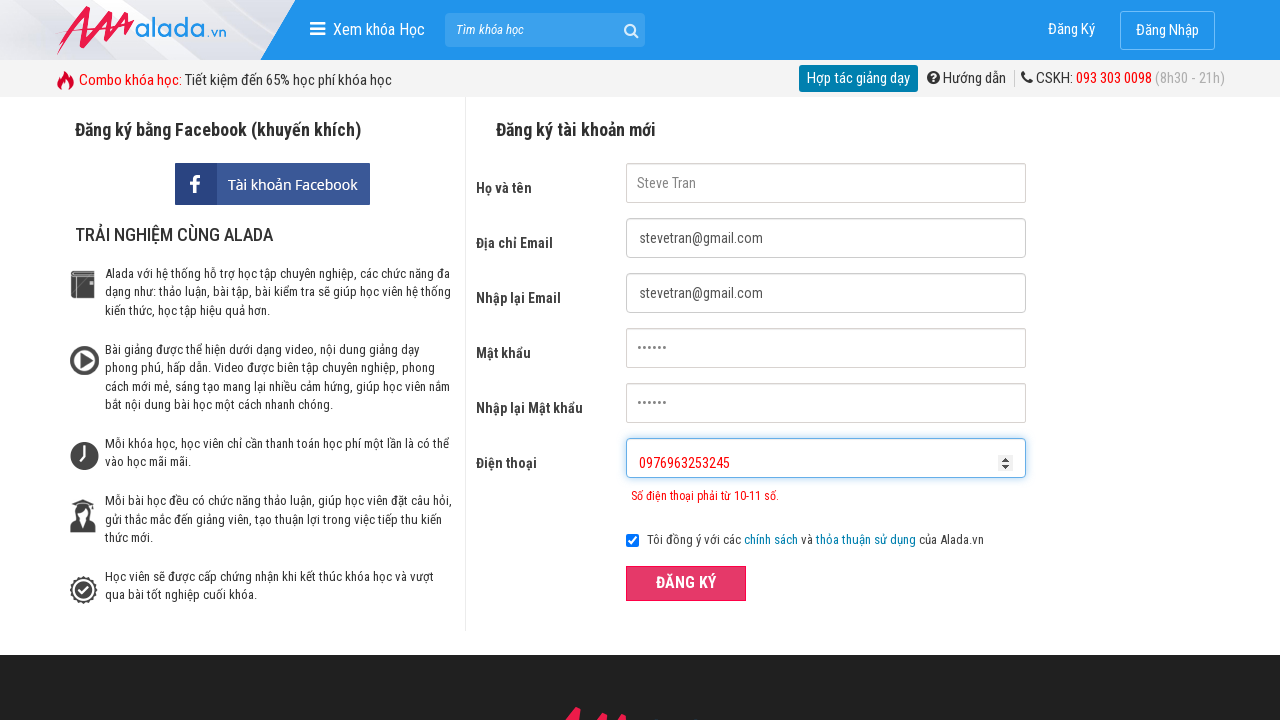

Cleared first name field on #txtFirstname
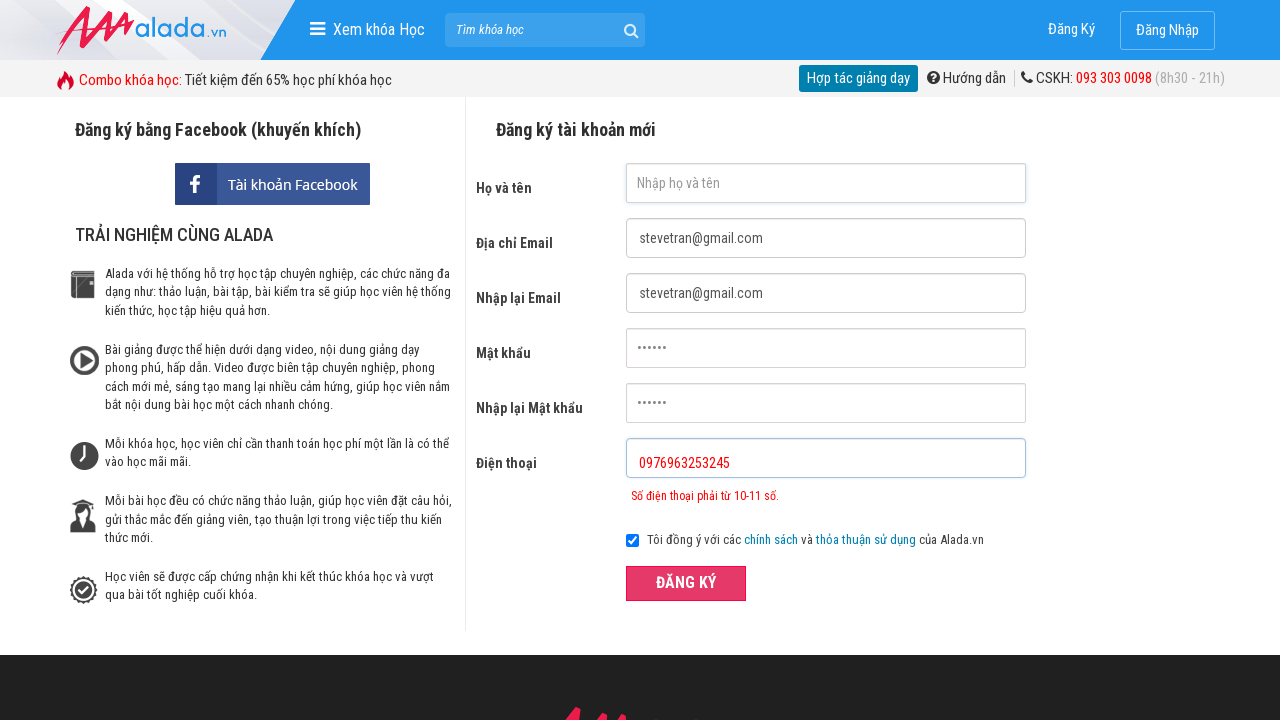

Cleared email field on #txtEmail
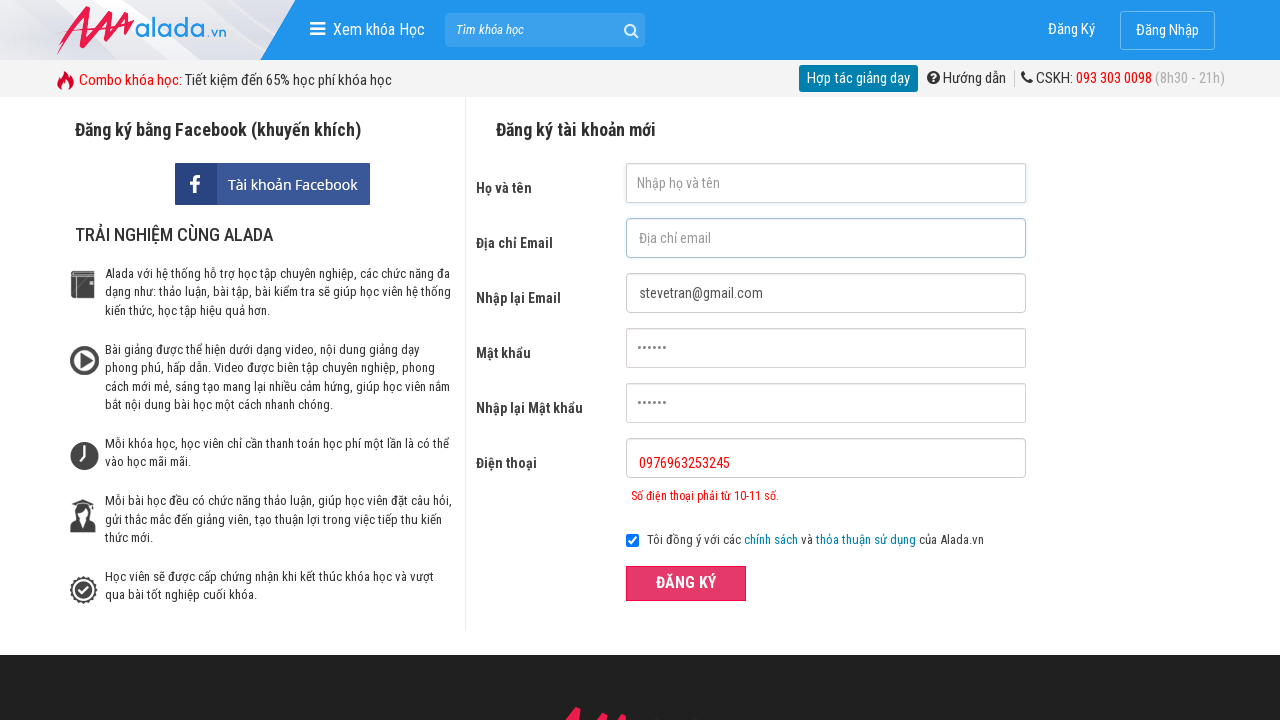

Cleared confirm email field on #txtCEmail
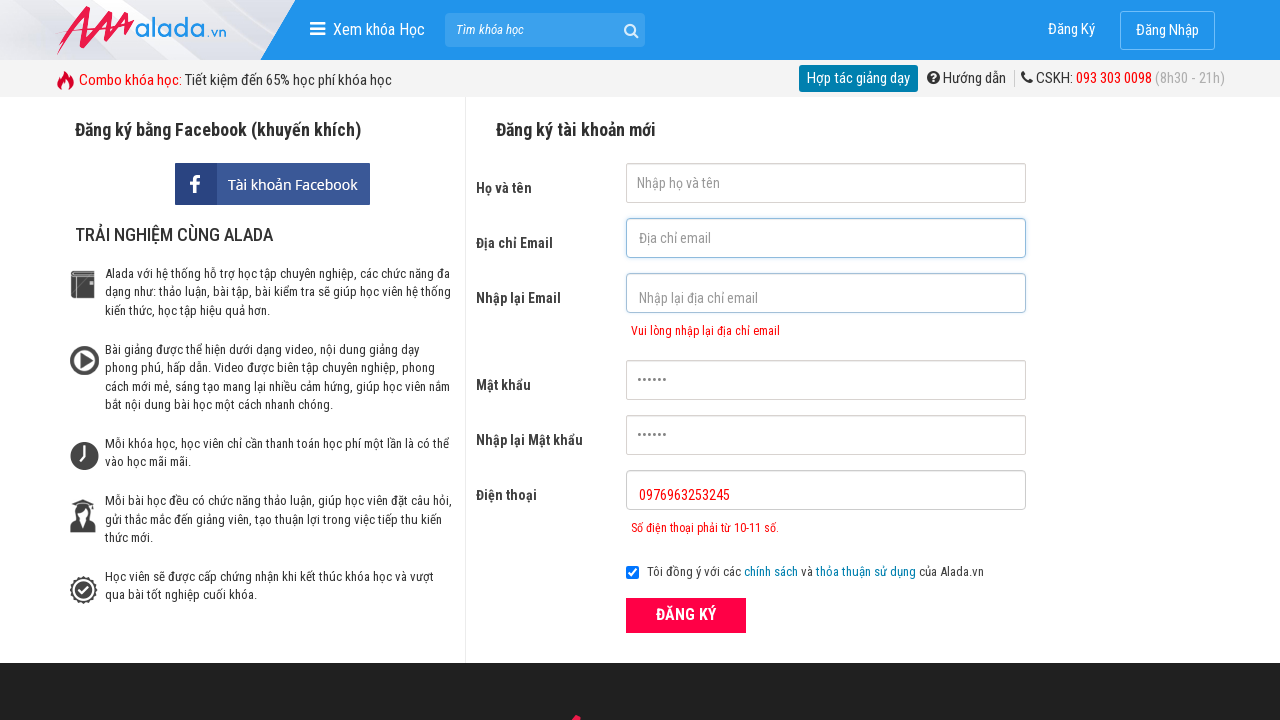

Cleared password field on #txtPassword
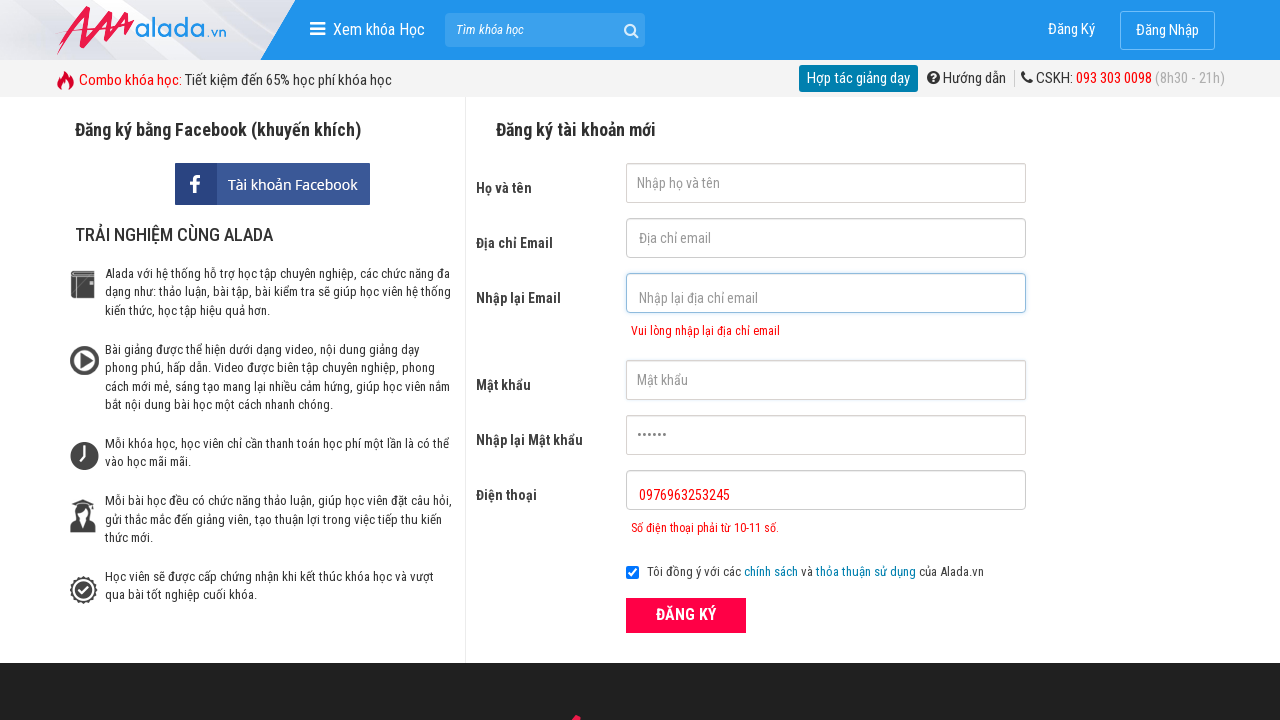

Cleared confirm password field on #txtCPassword
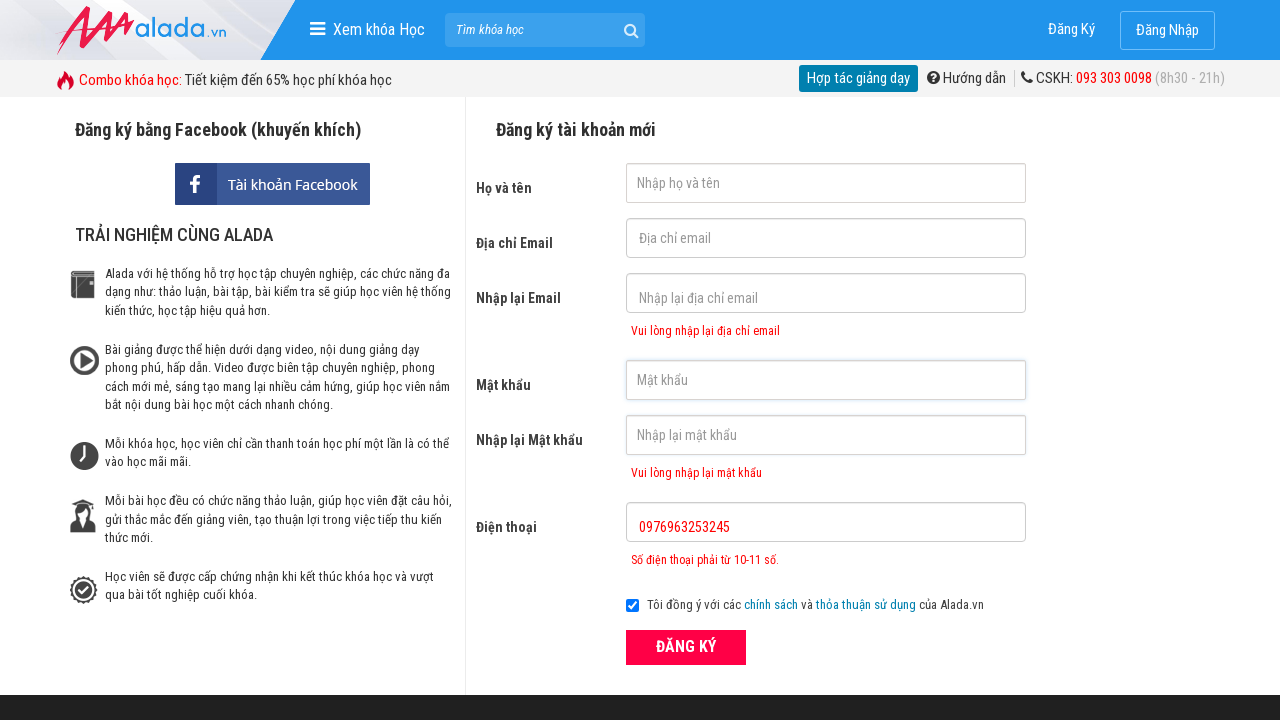

Cleared phone field on #txtPhone
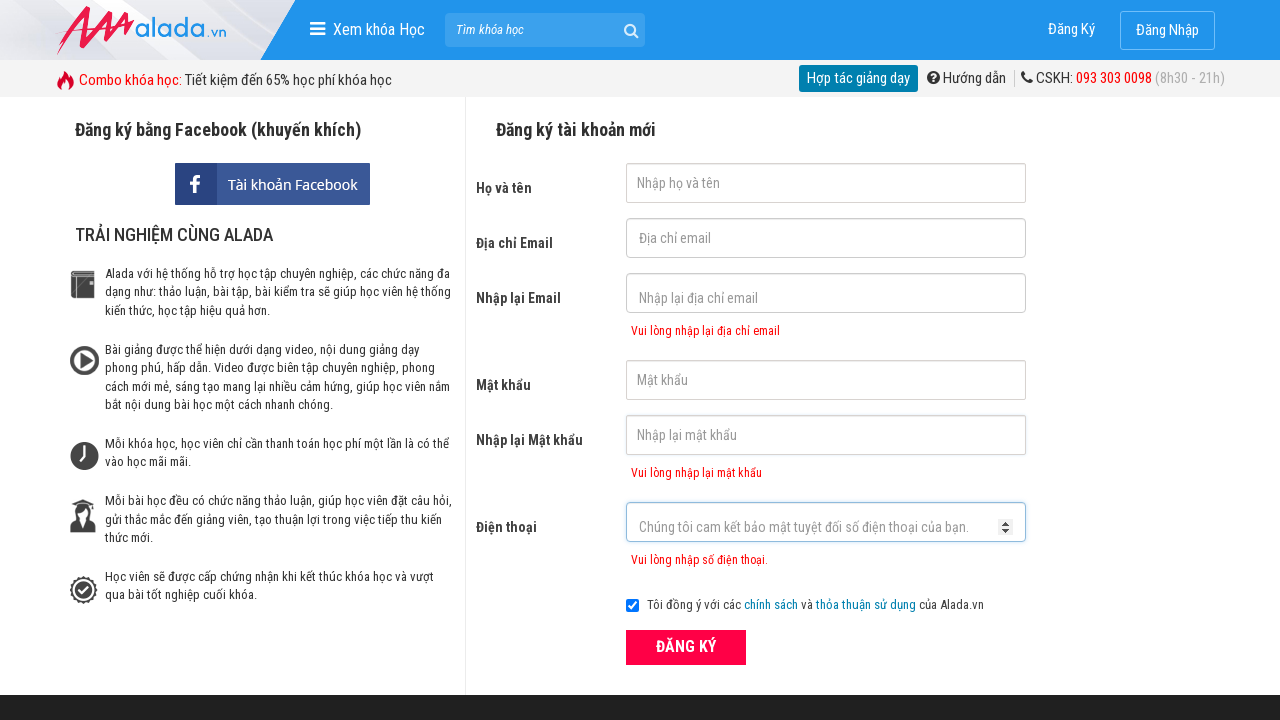

Filled first name field with 'Steve Tran' on #txtFirstname
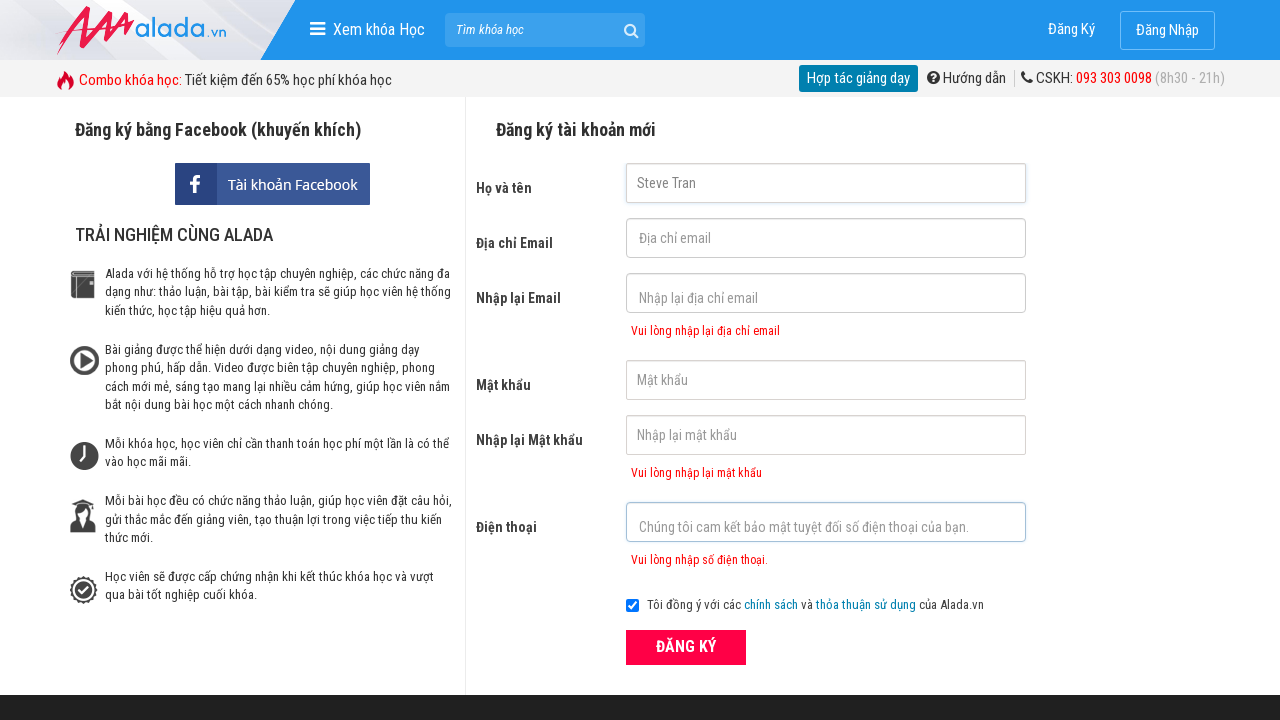

Filled email field with 'stevetran@gmail.com' on #txtEmail
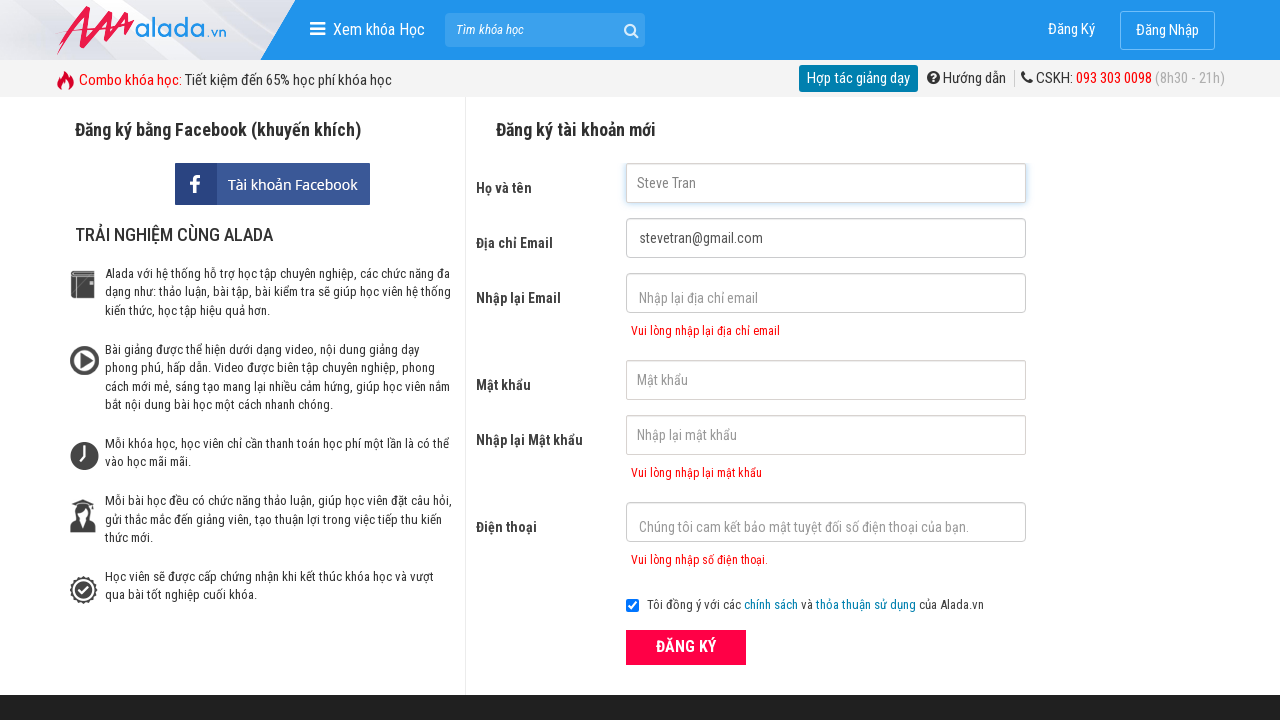

Filled confirm email field with 'stevetran@gmail.com' on #txtCEmail
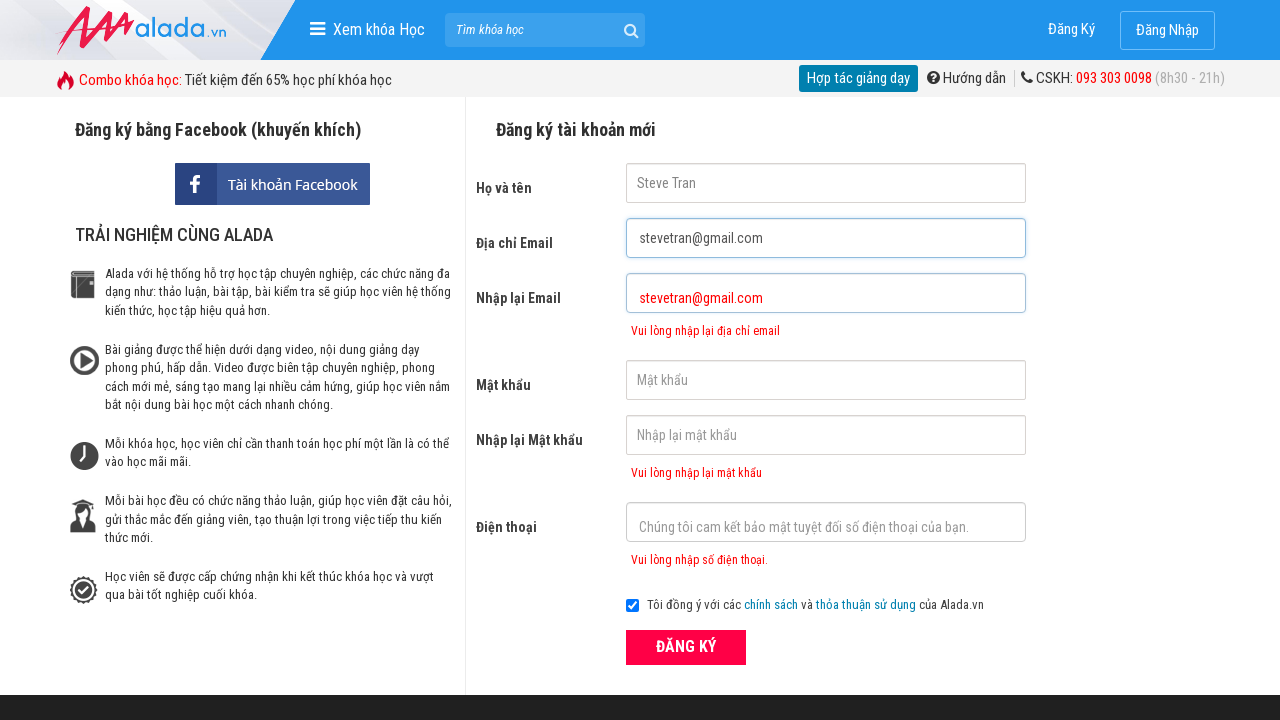

Filled password field with '123456' on #txtPassword
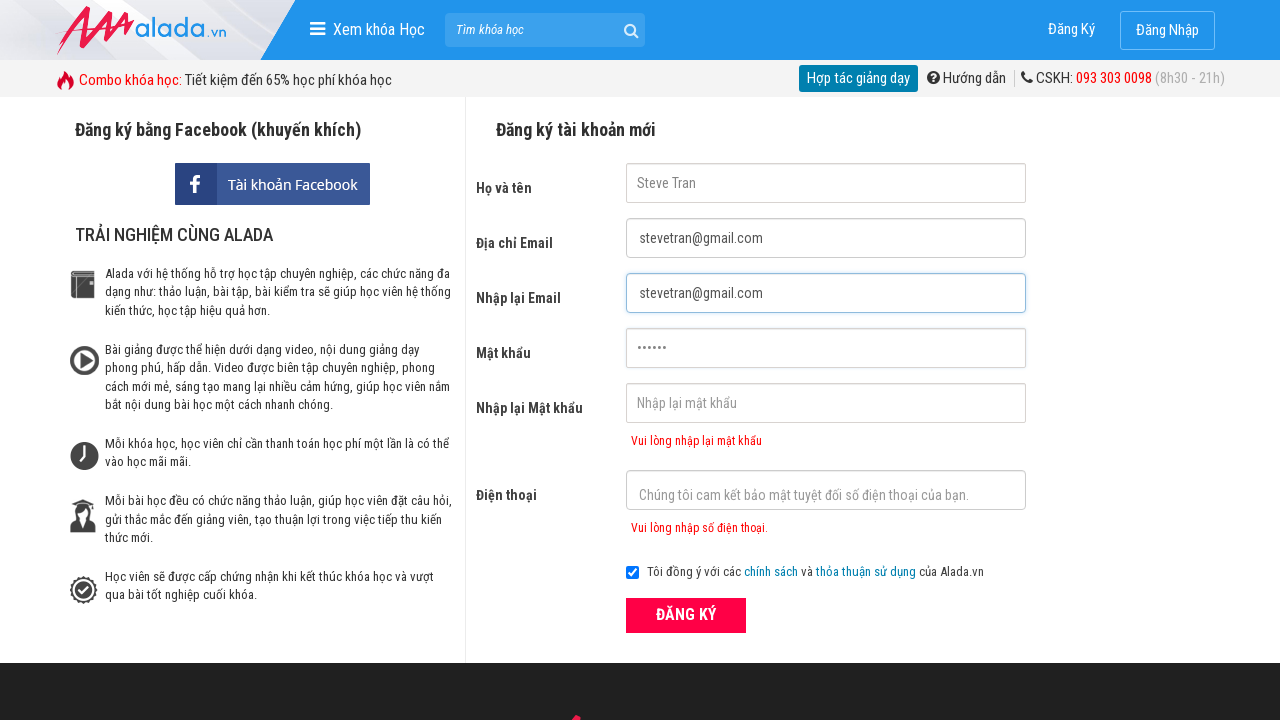

Filled confirm password field with '123456' on #txtCPassword
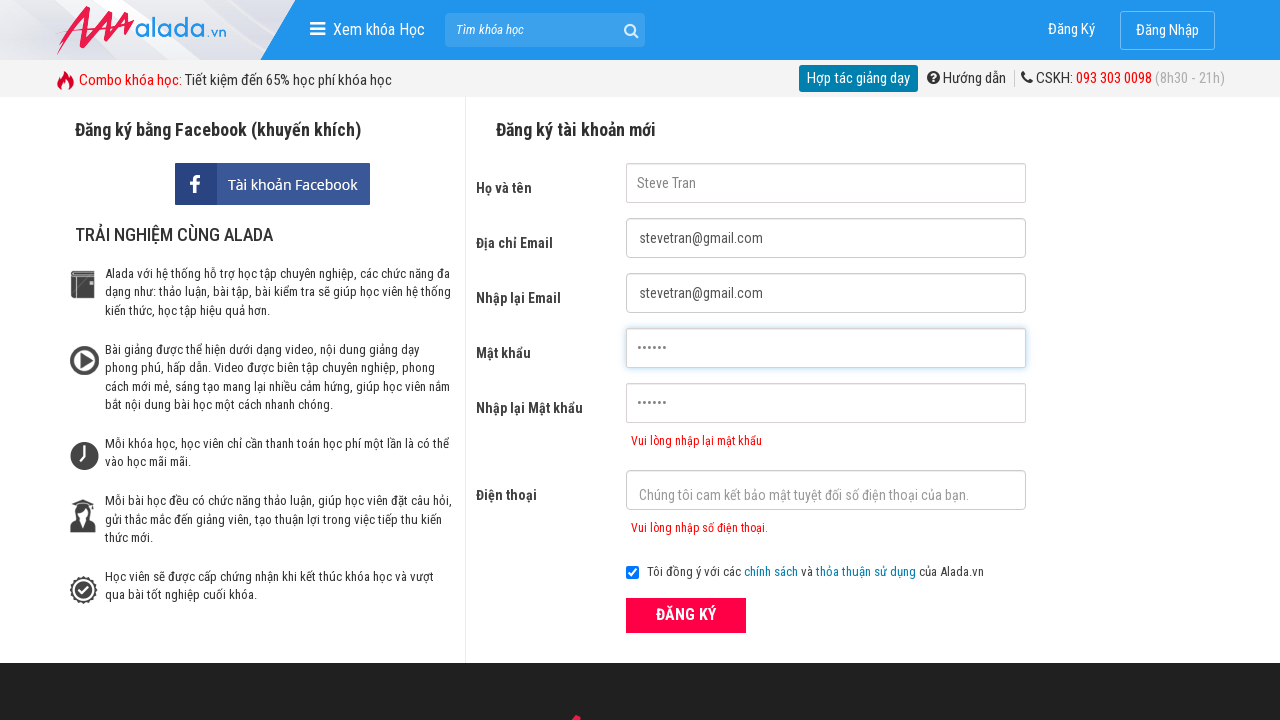

Filled phone field with invalid prefix number '069646056' on #txtPhone
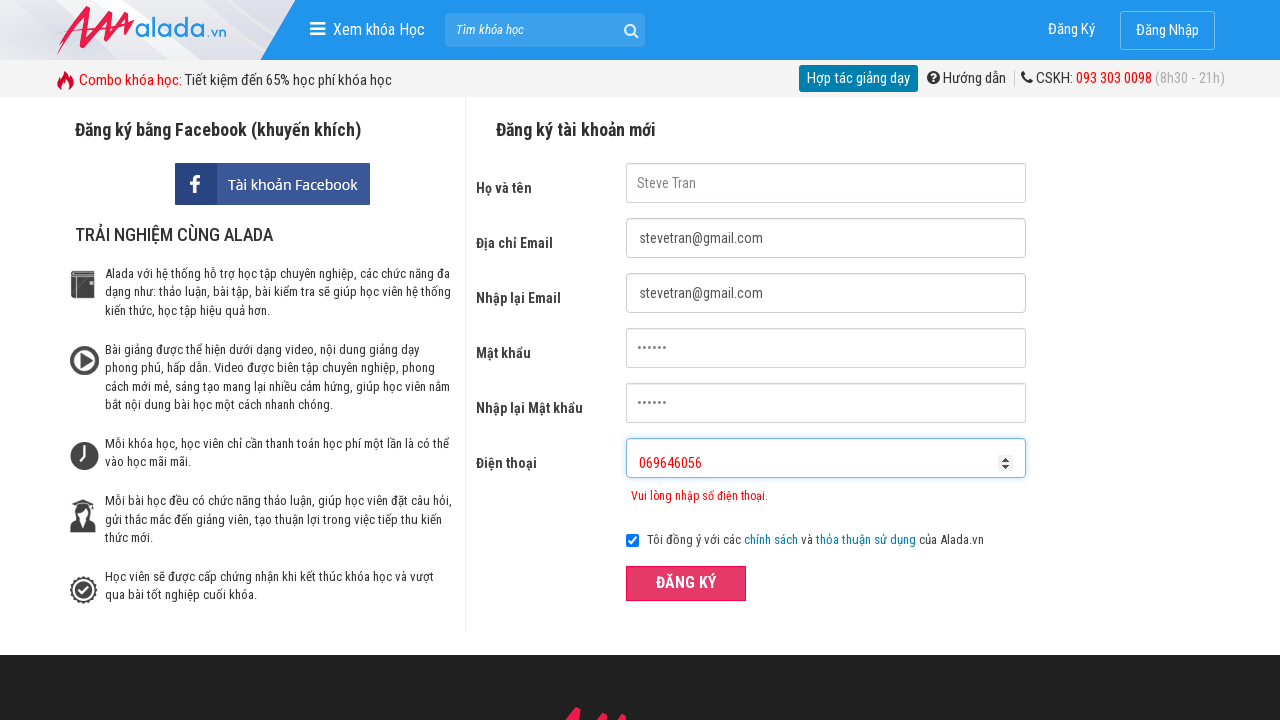

Clicked ĐĂNG KÝ (Register) button at (686, 583) on xpath=//form[@id='frmLogin']//button[text()='ĐĂNG KÝ']
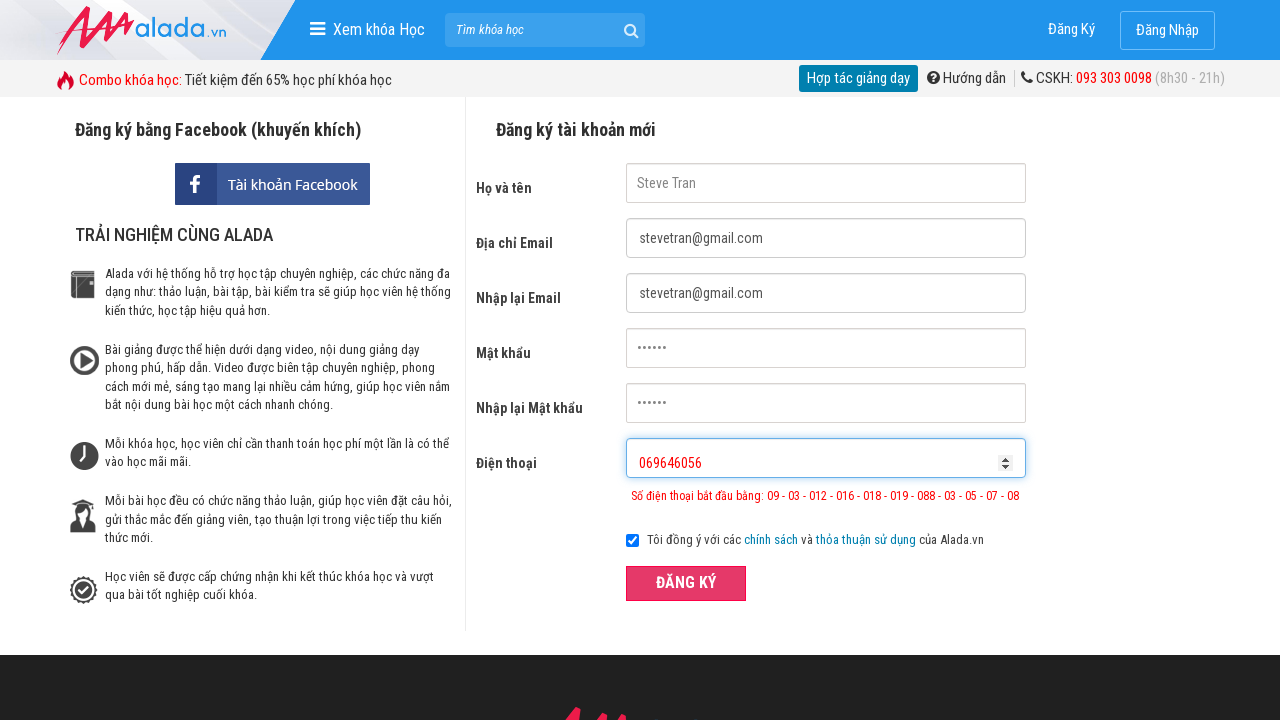

Phone error message appeared for invalid prefix number
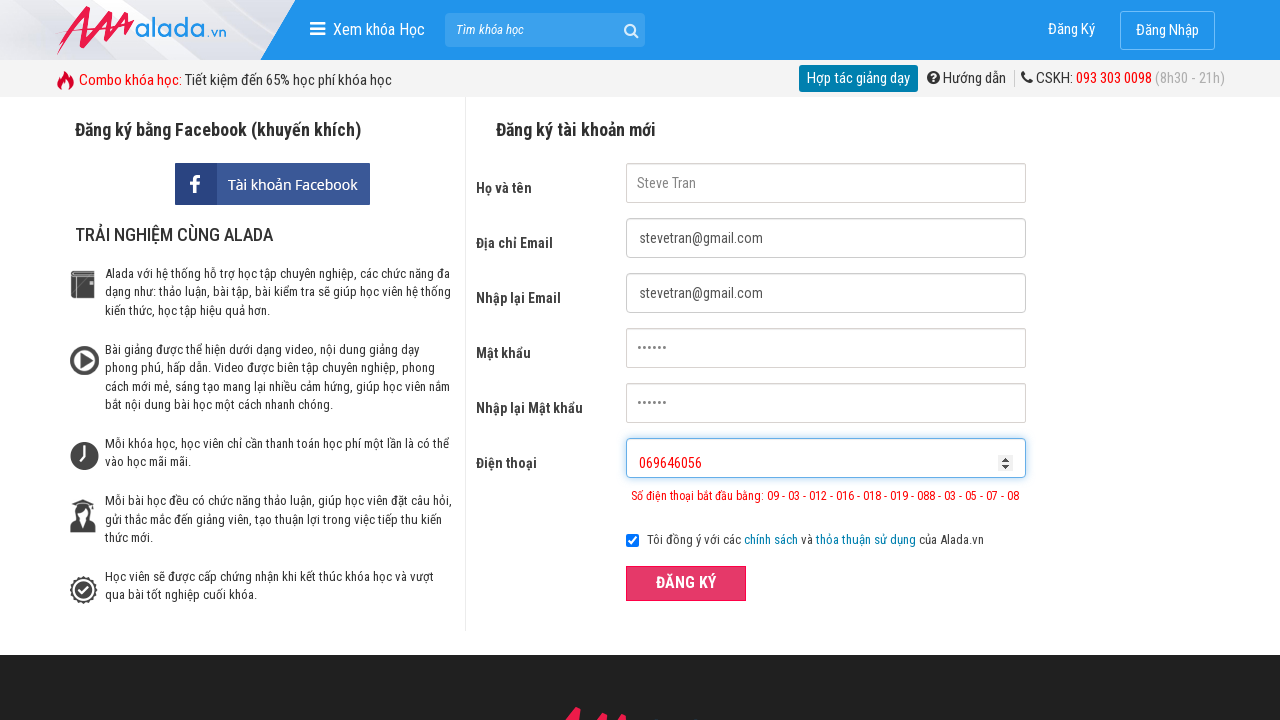

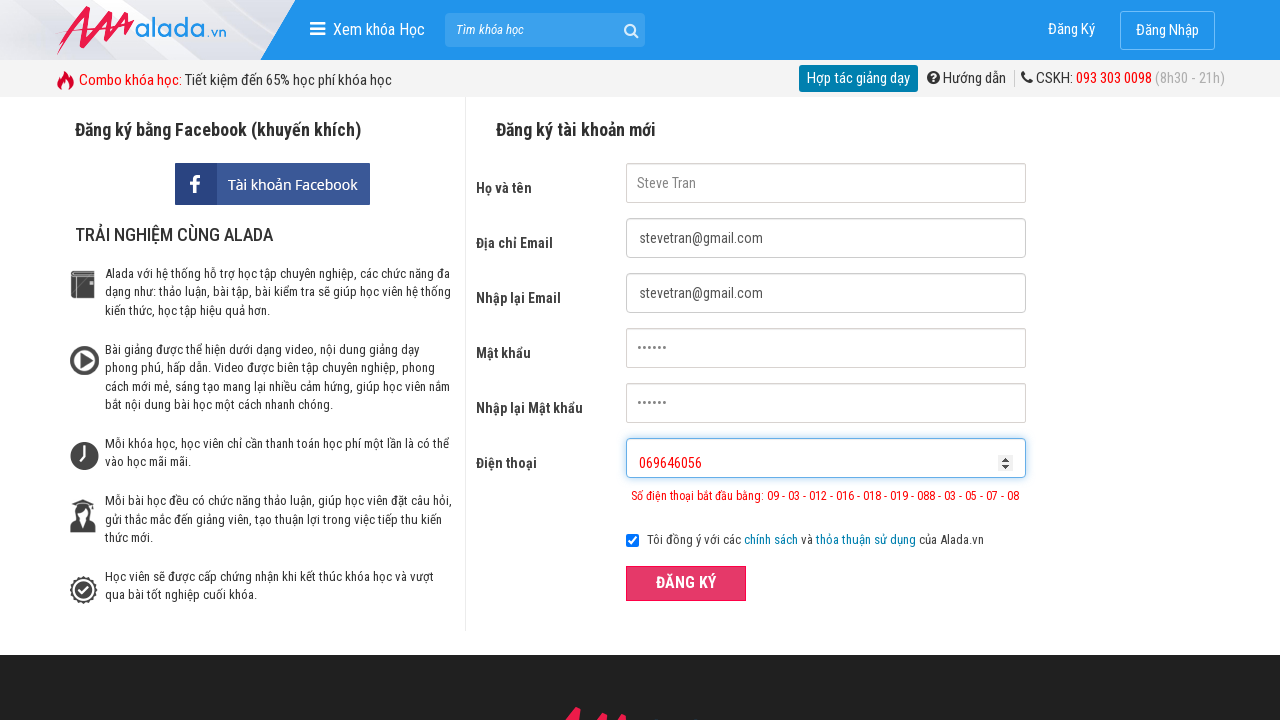